Tests multi-level menu navigation by hovering over main menu items and submenus, then clicking on a nested submenu item

Starting URL: https://demoqa.com/menu/

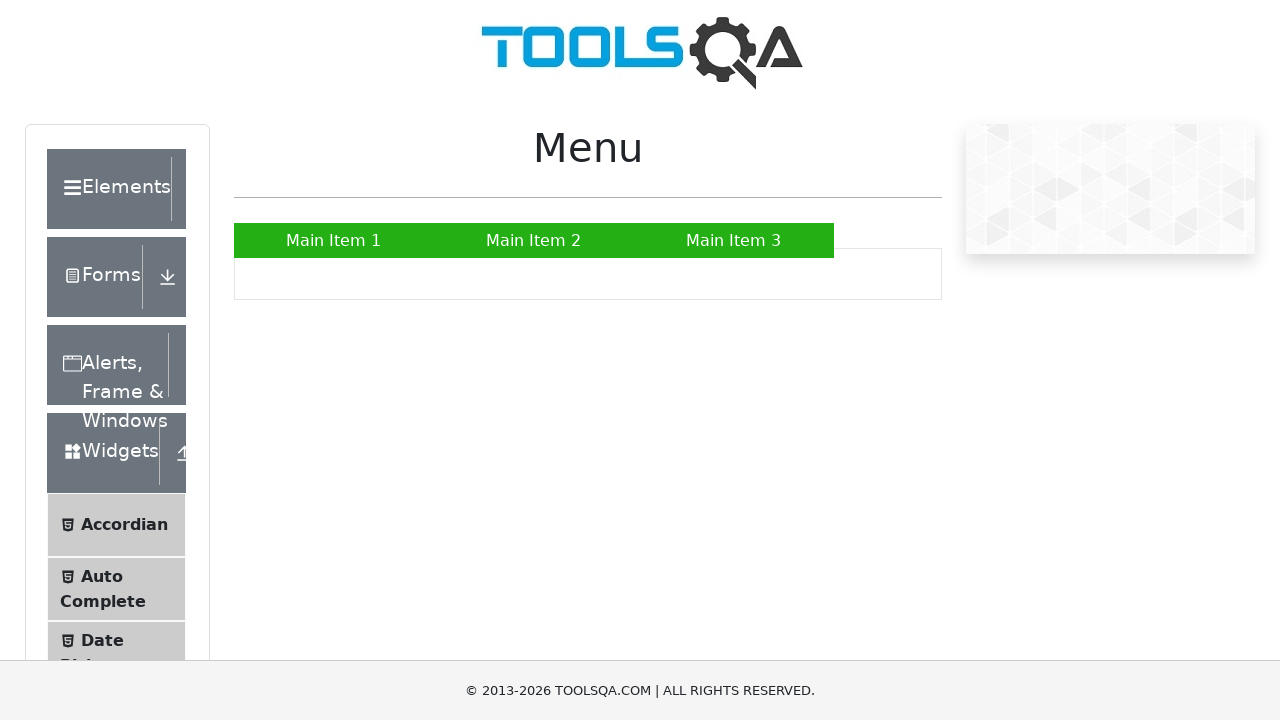

Hovered over Main Item 2 to reveal submenu at (534, 240) on xpath=//a[contains(text(),'Main Item 2')]
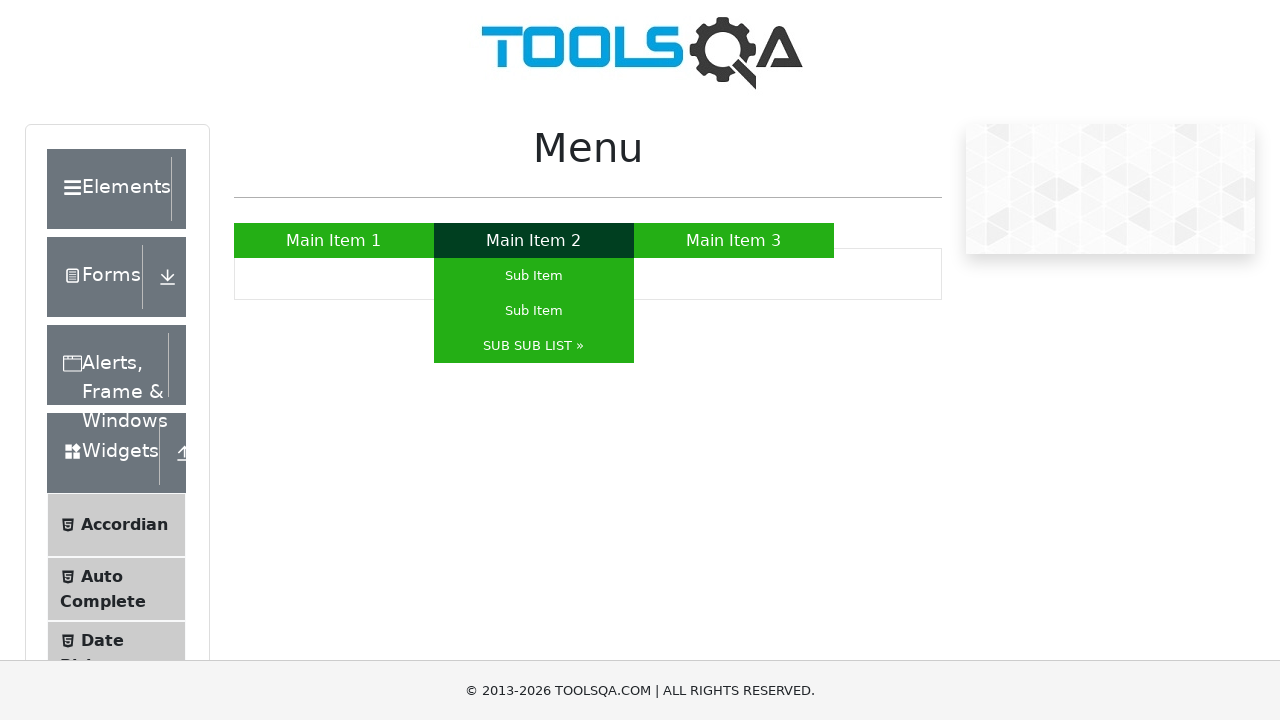

Hovered over SUB SUB LIST submenu to reveal nested items at (534, 346) on xpath=//a[contains(text(),'SUB SUB LIST »')]
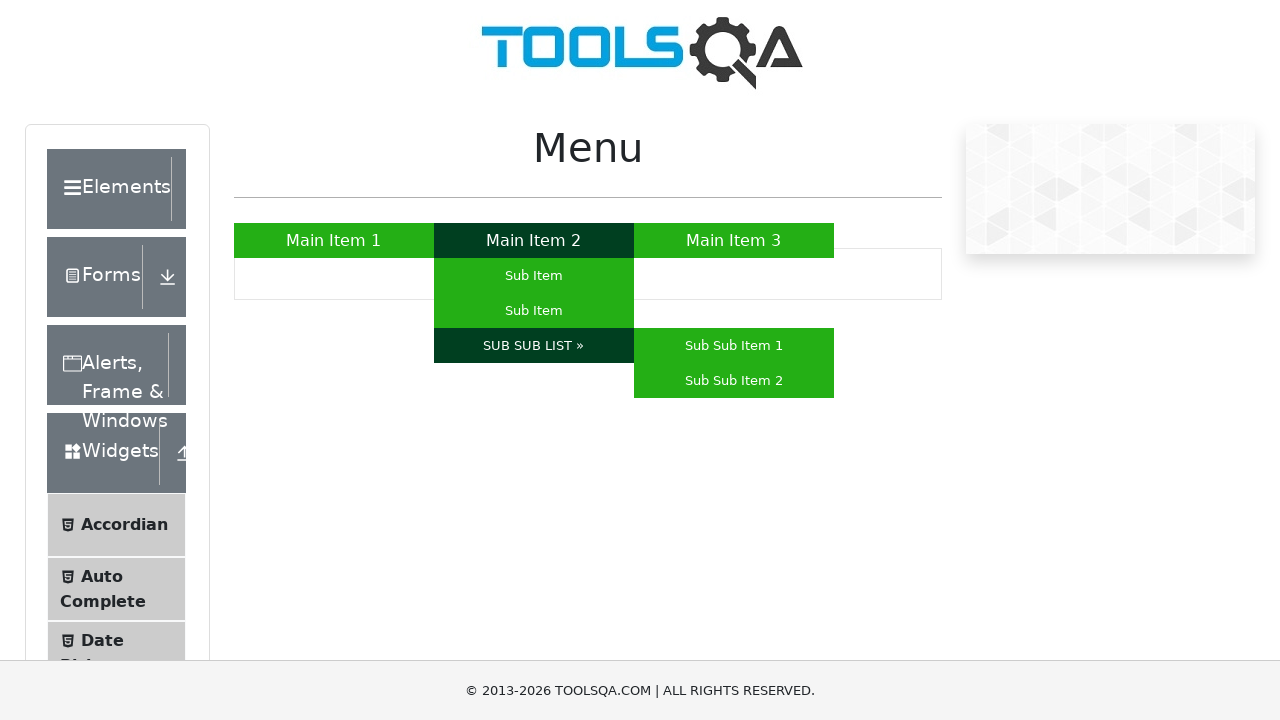

Clicked on Sub Sub Item 1 from nested submenu at (734, 346) on xpath=//a[contains(text(),'Sub Sub Item 1')]
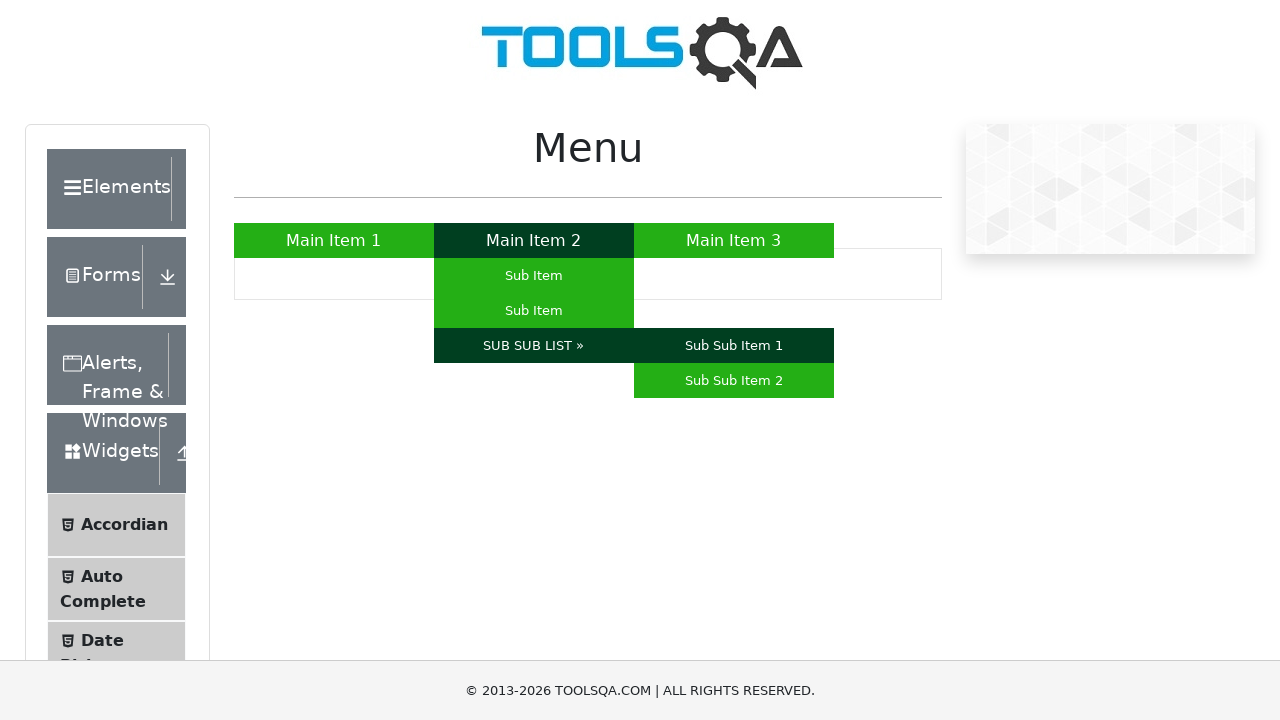

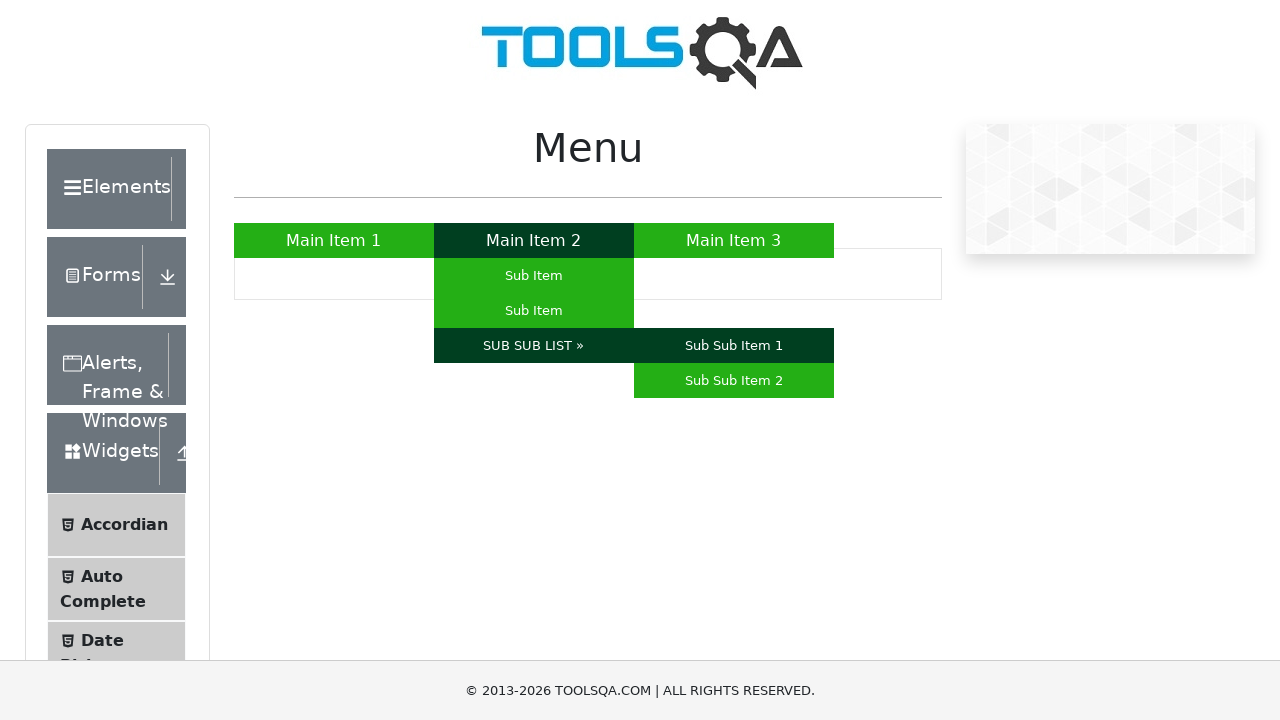